Tests autocomplete functionality on DemoQA by interacting with single and multiple autocomplete input fields, typing partial values and selecting suggestions from dropdown options.

Starting URL: https://demoqa.com/auto-complete

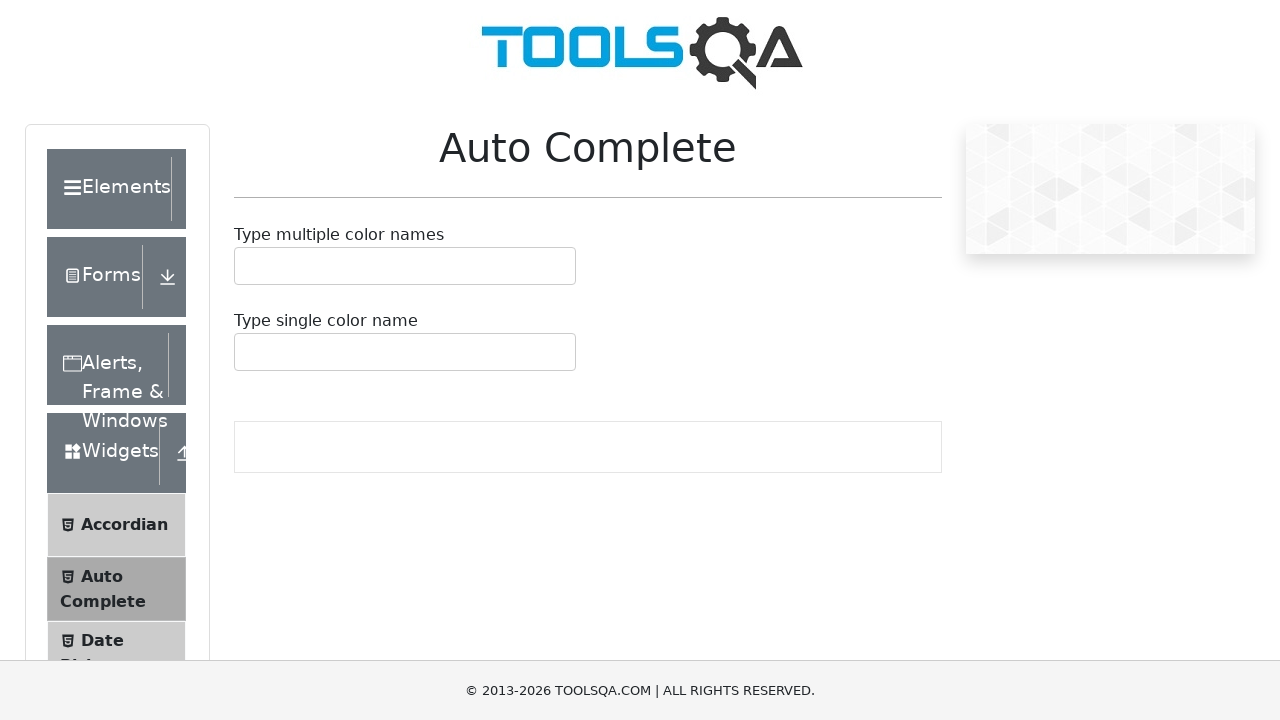

Typed 'Re' in single autocomplete input field on #autoCompleteSingleInput
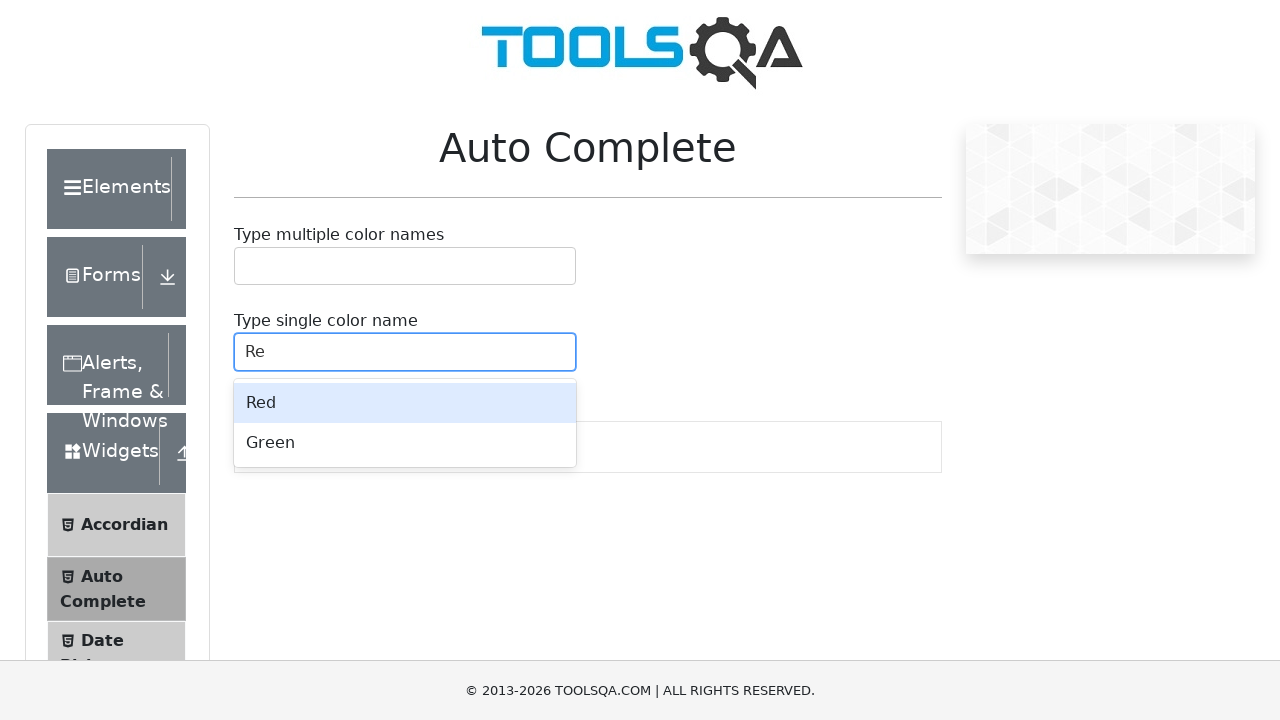

Waited for autocomplete suggestions to appear
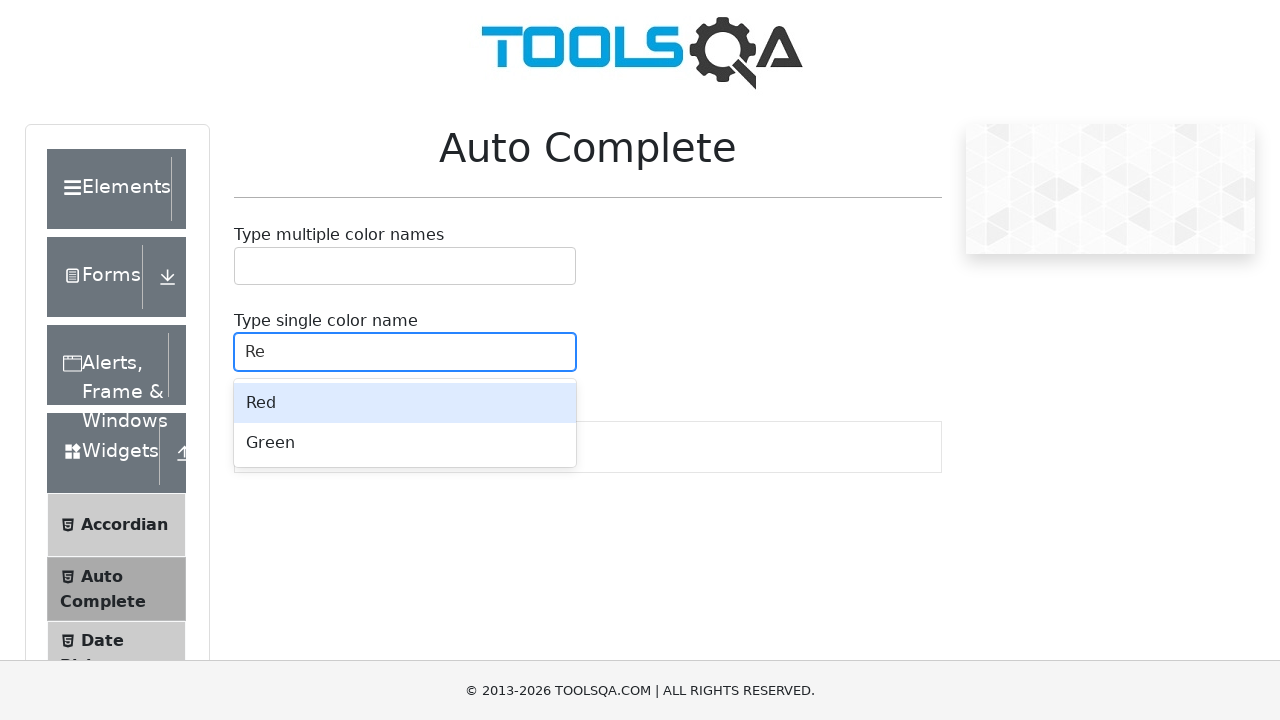

Selected 'Red' from single autocomplete dropdown at (405, 403) on xpath=//div[contains(@class,'auto-complete__option') and text()='Red']
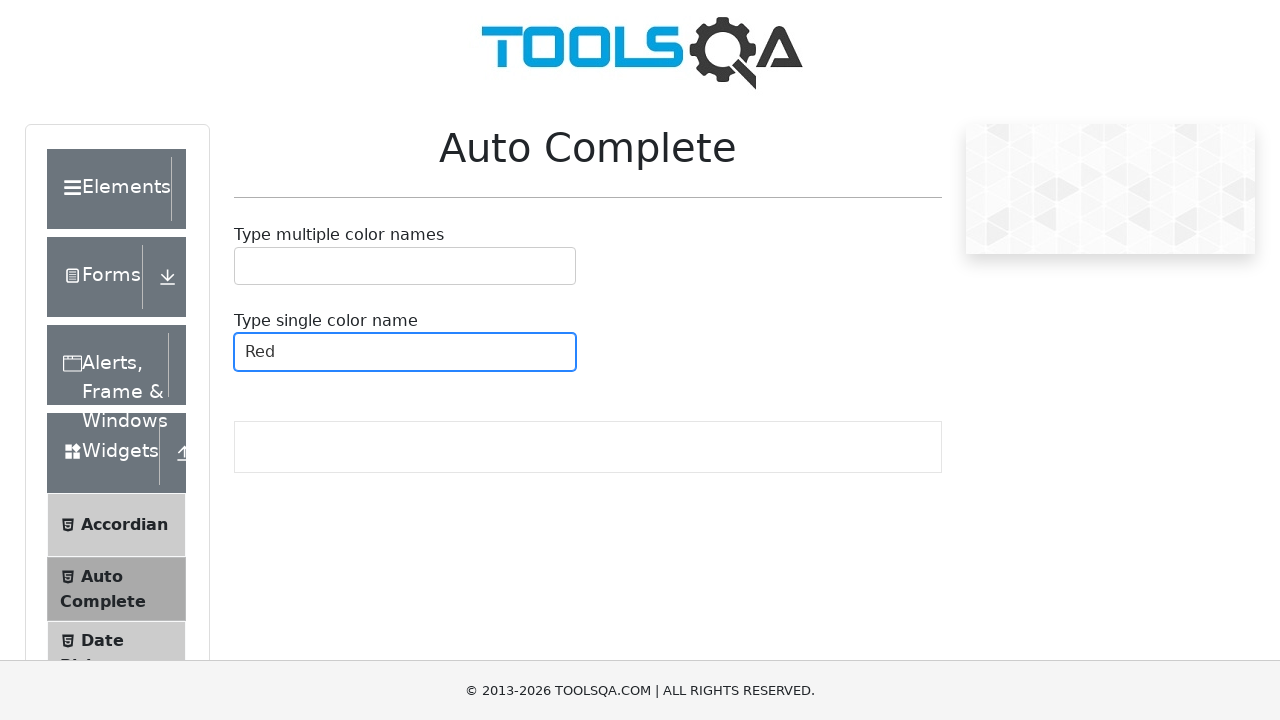

Typed 'Bl' in multiple autocomplete input field on #autoCompleteMultipleInput
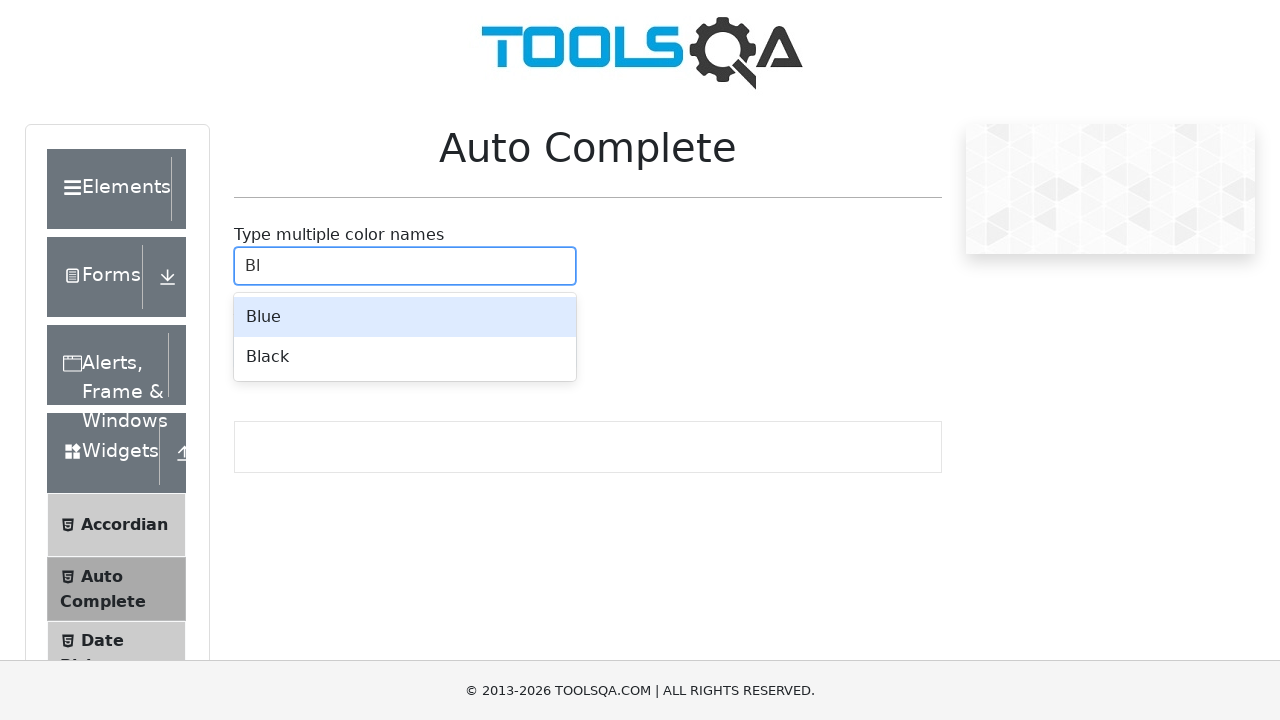

Waited for autocomplete suggestions to appear for multiple field
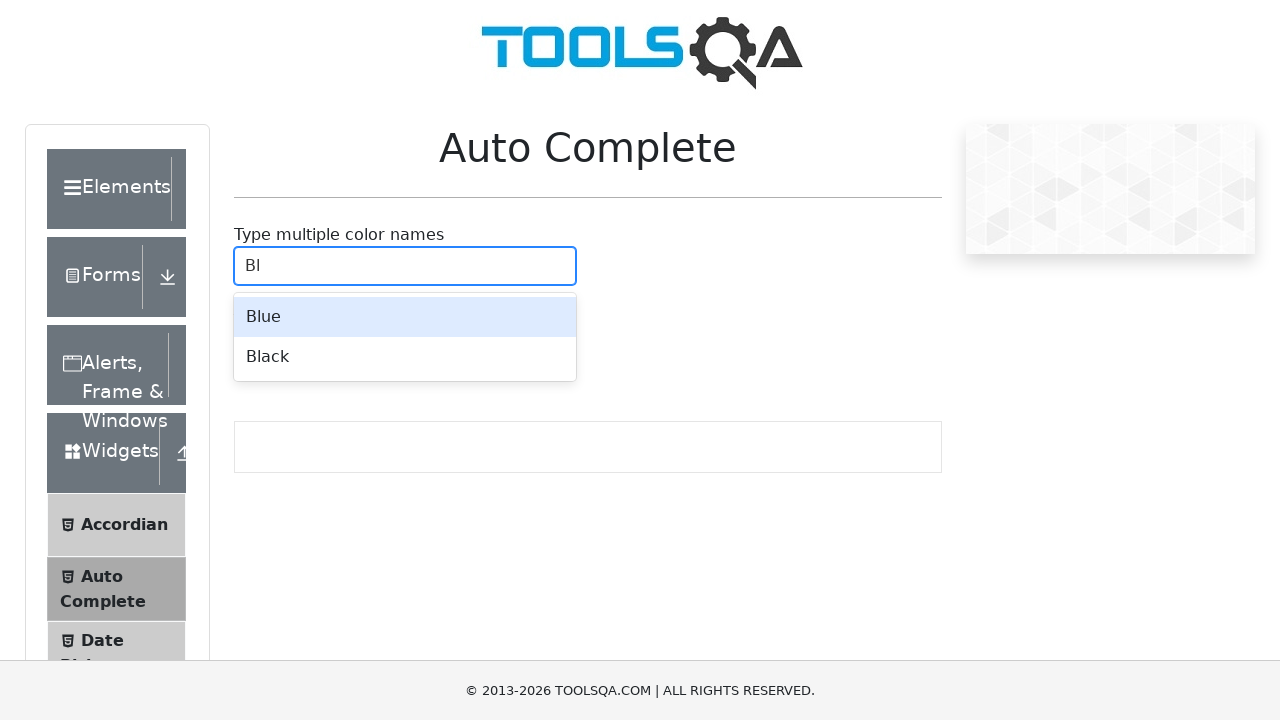

Selected 'Blue' from multiple autocomplete dropdown at (405, 317) on xpath=//div[contains(@class,'auto-complete__option') and text()='Blue']
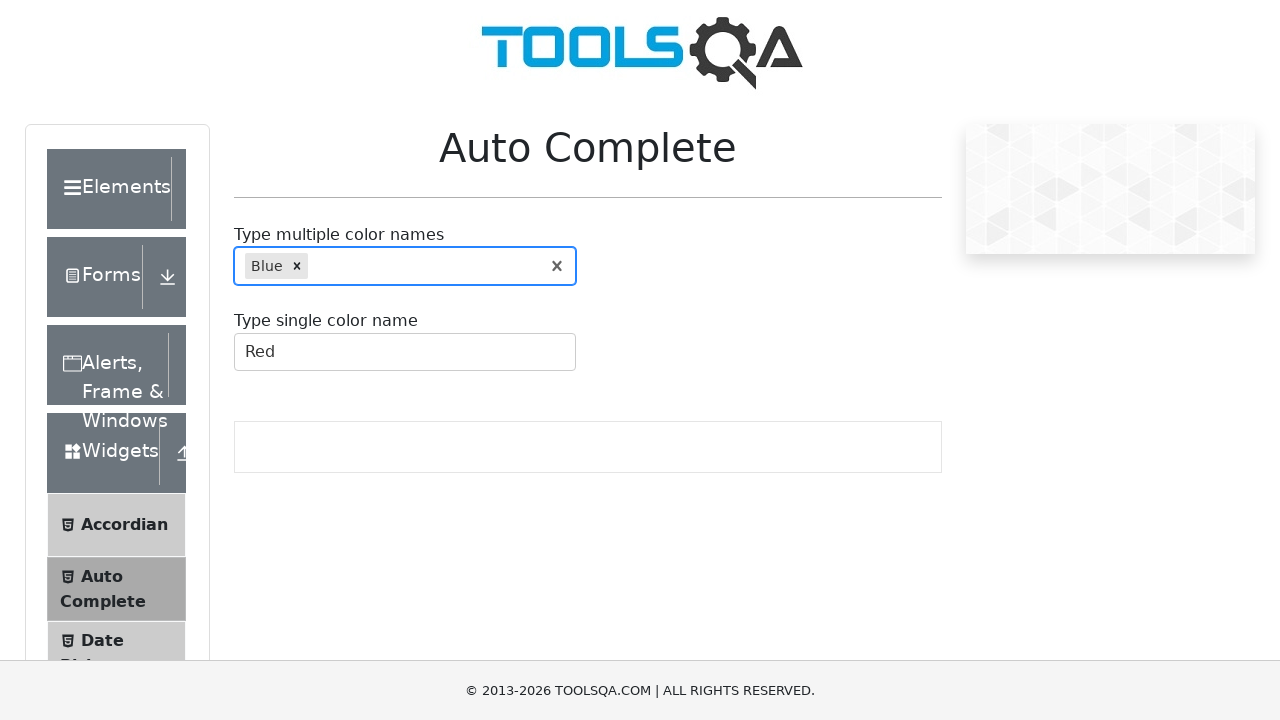

Typed 'Gr' in multiple autocomplete input field for second color on #autoCompleteMultipleInput
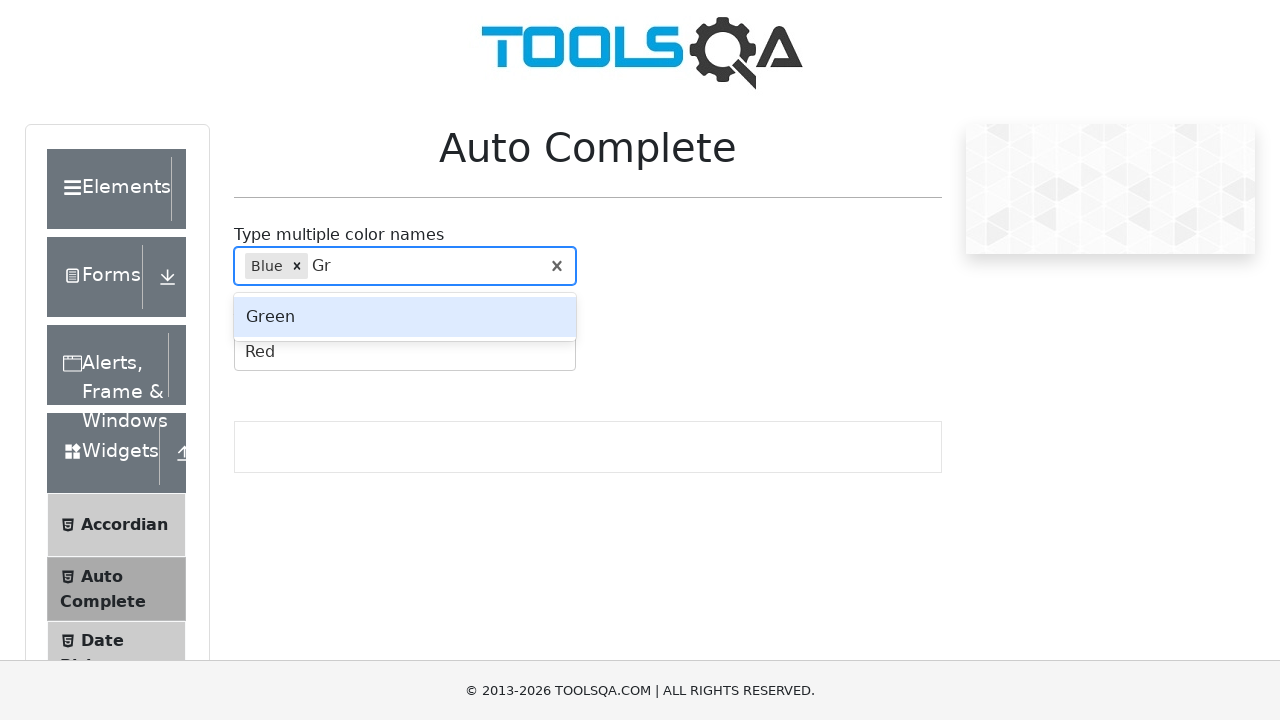

Waited for autocomplete suggestions to appear for second color
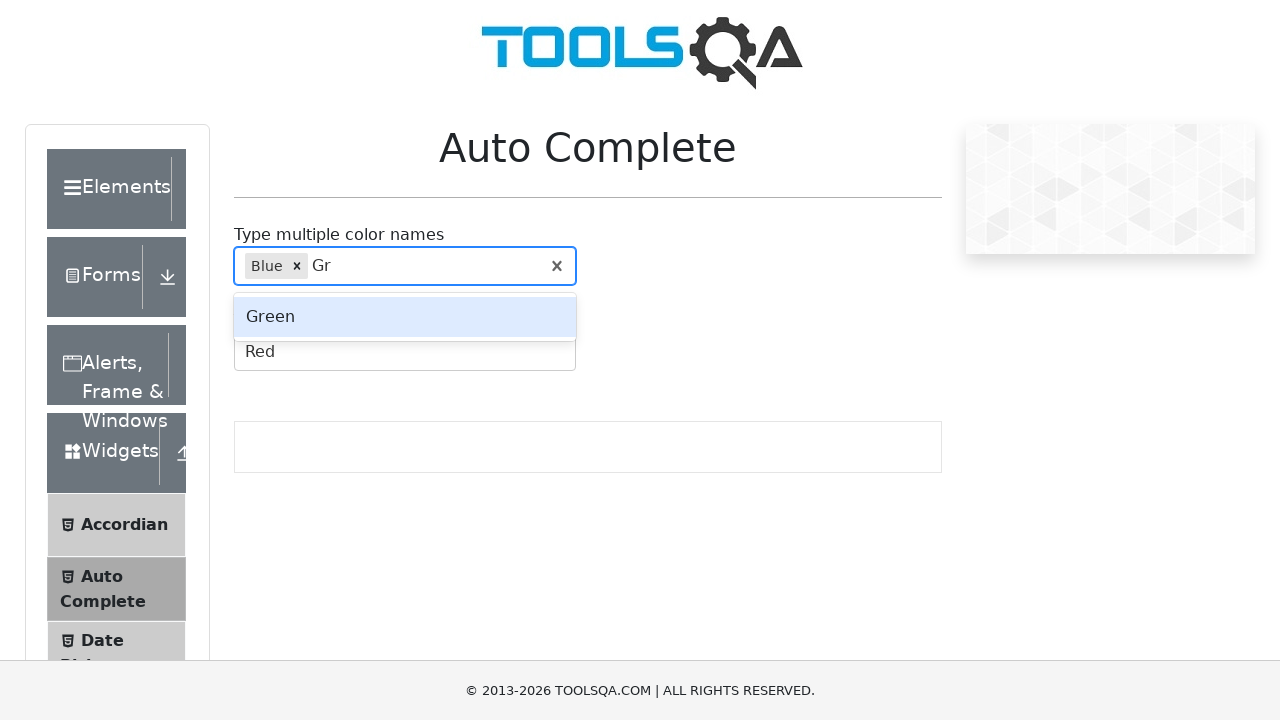

Selected 'Green' from multiple autocomplete dropdown at (405, 317) on xpath=//div[contains(@class,'auto-complete__option') and text()='Green']
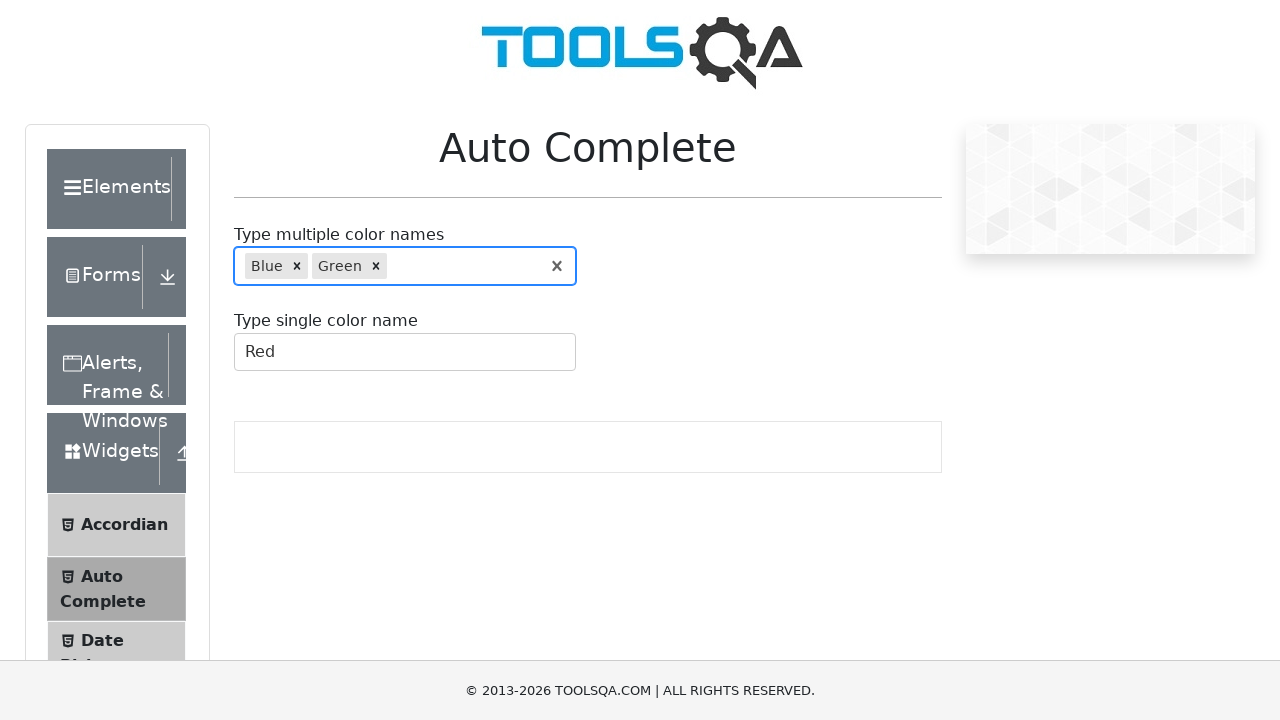

Verified that multiple color selections are displayed
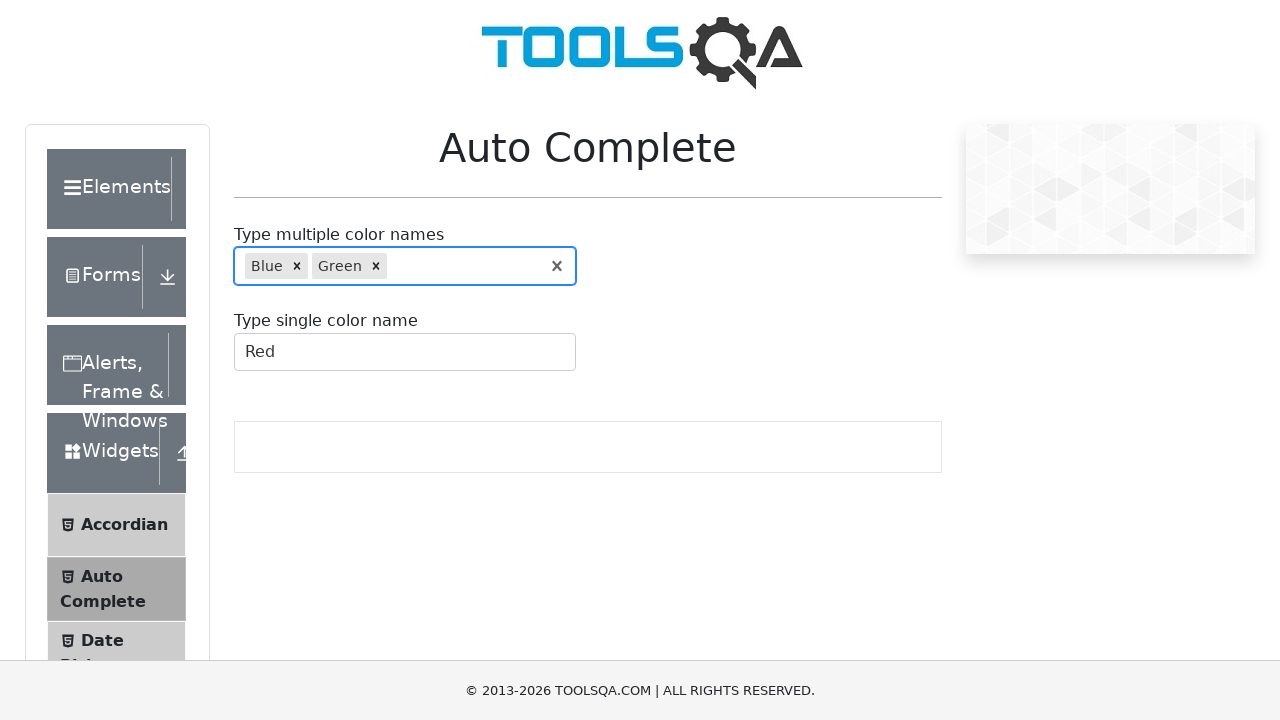

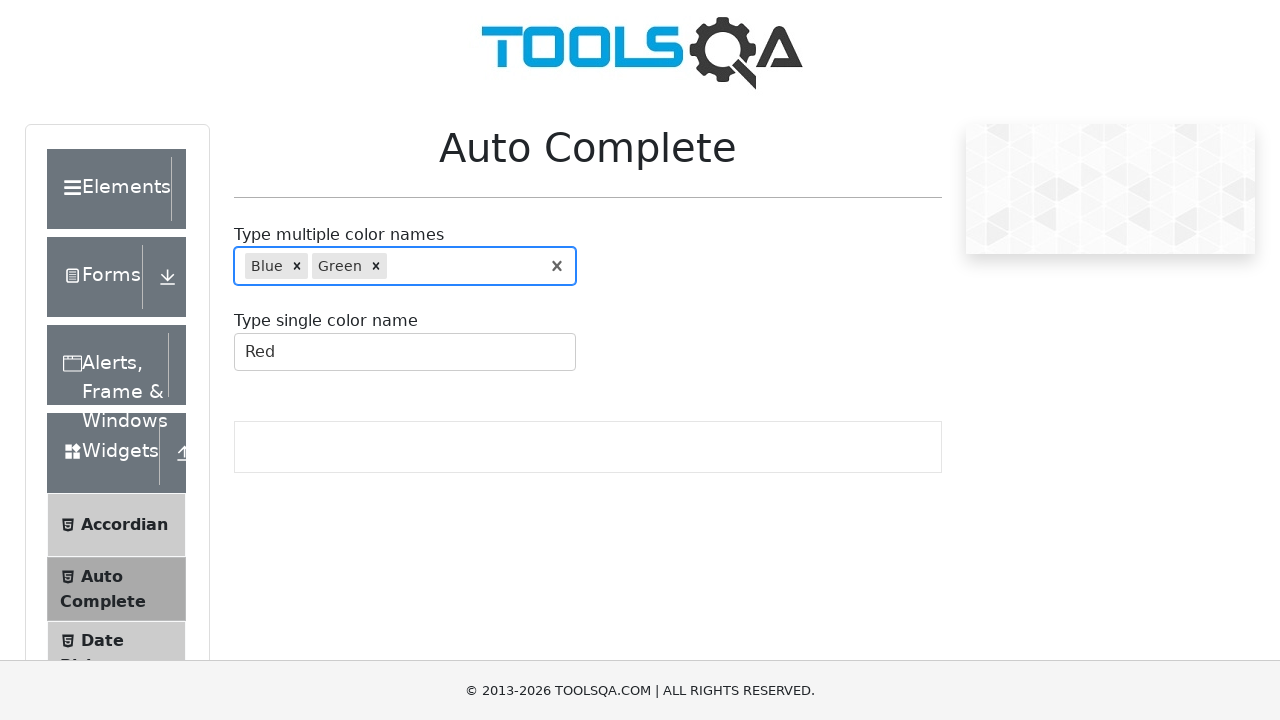